Opens the FXP.co.il website and waits for the page to load

Starting URL: https://www.fxp.co.il

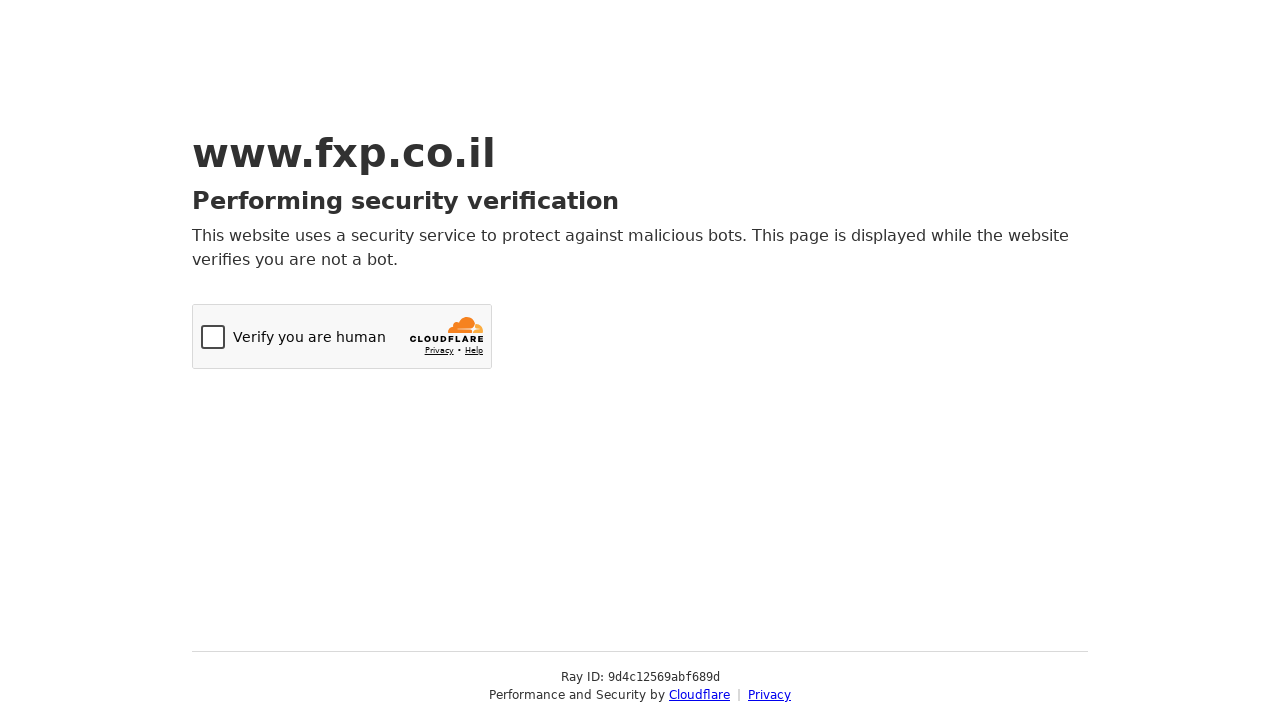

Navigated to FXP.co.il website
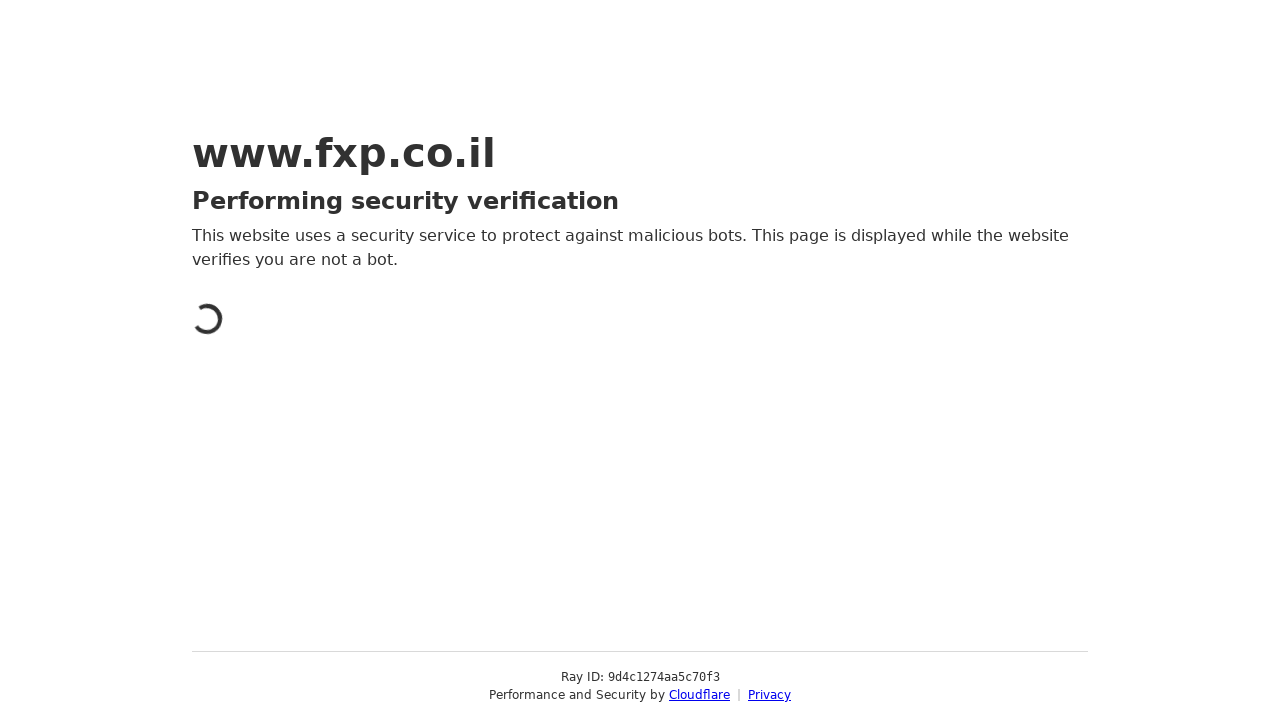

Waited for page to load - DOM content loaded
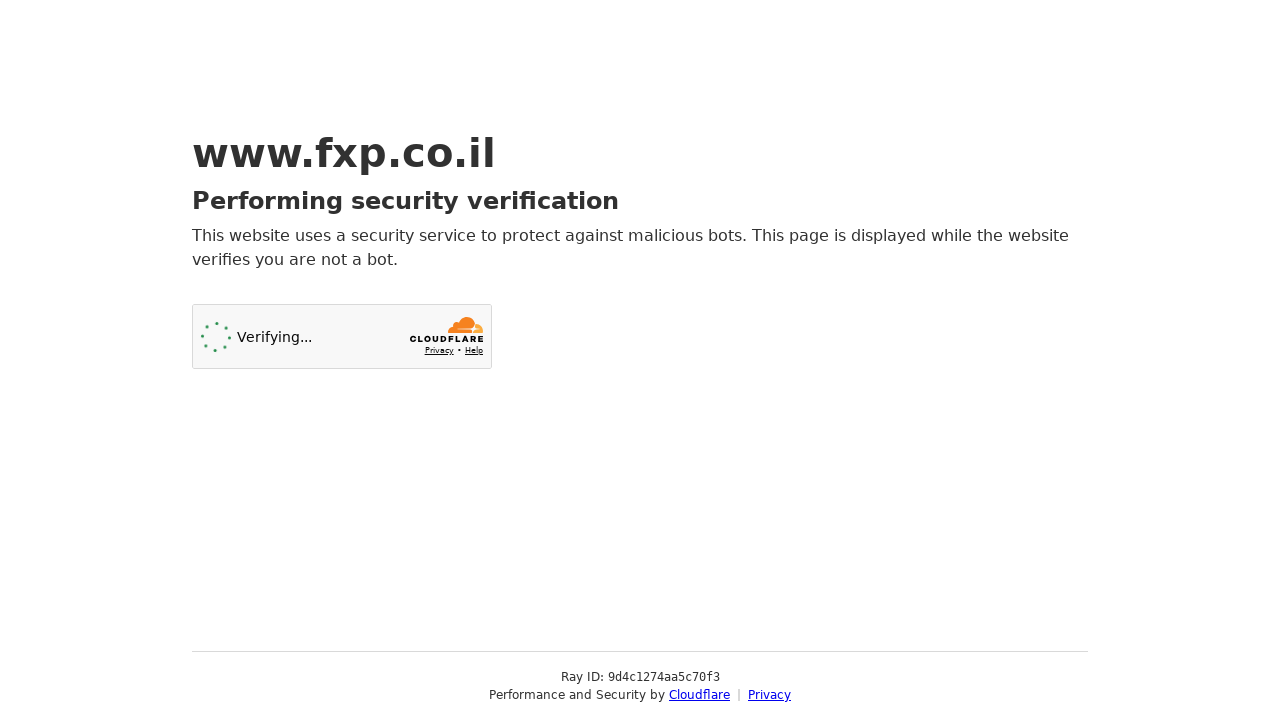

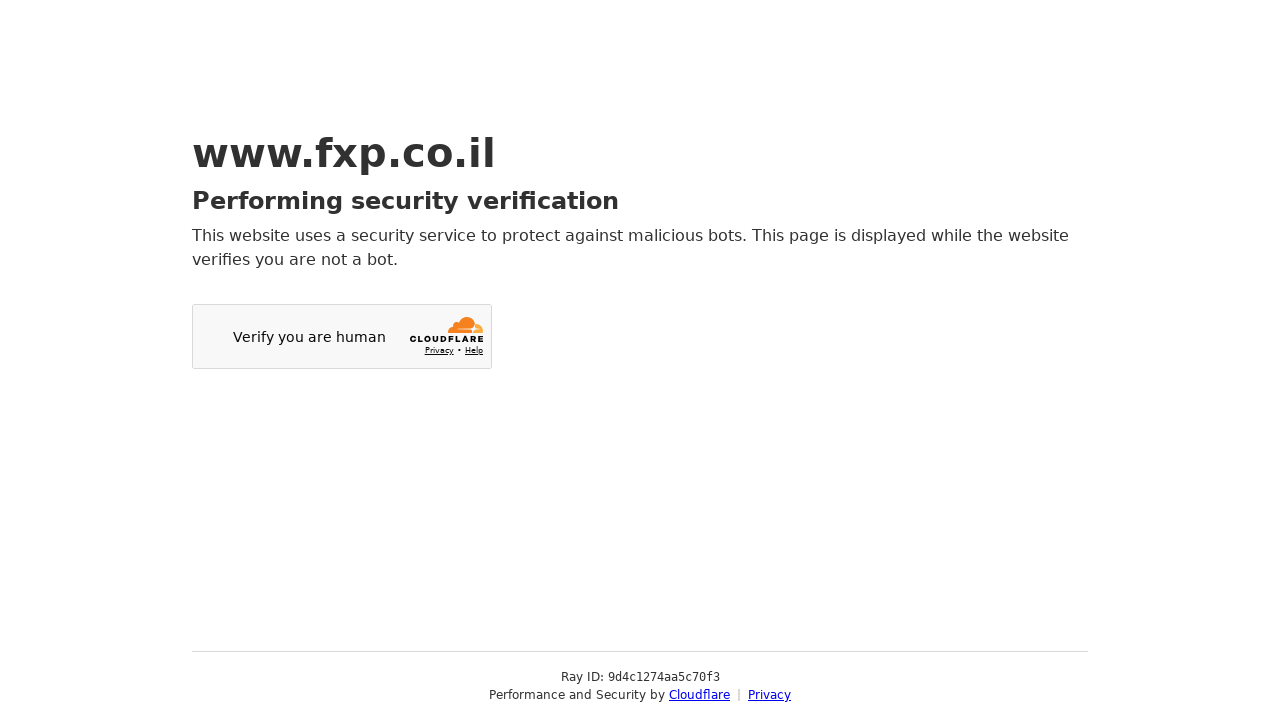